Tests confirmation alert handling by clicking a button that triggers a confirmation dialog and dismissing it

Starting URL: https://demoqa.com/alerts

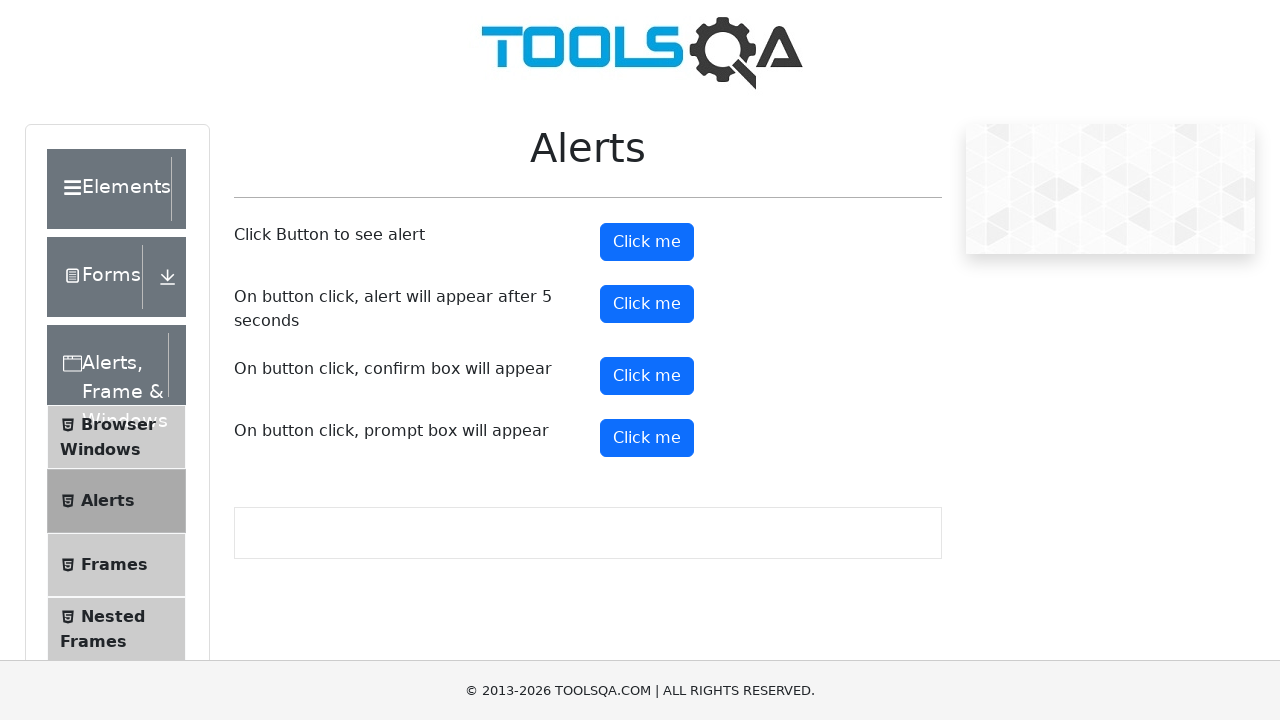

Set up dialog handler to dismiss confirmation alerts
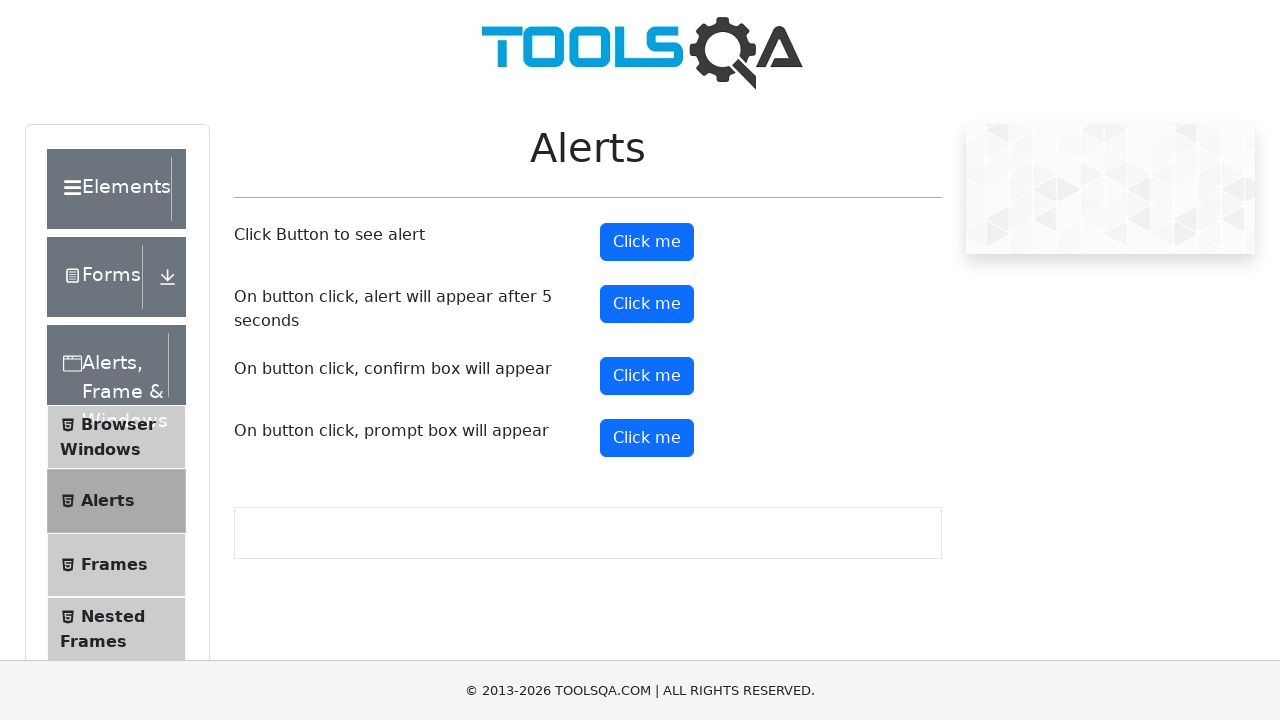

Clicked button to trigger confirmation alert at (647, 376) on button#confirmButton
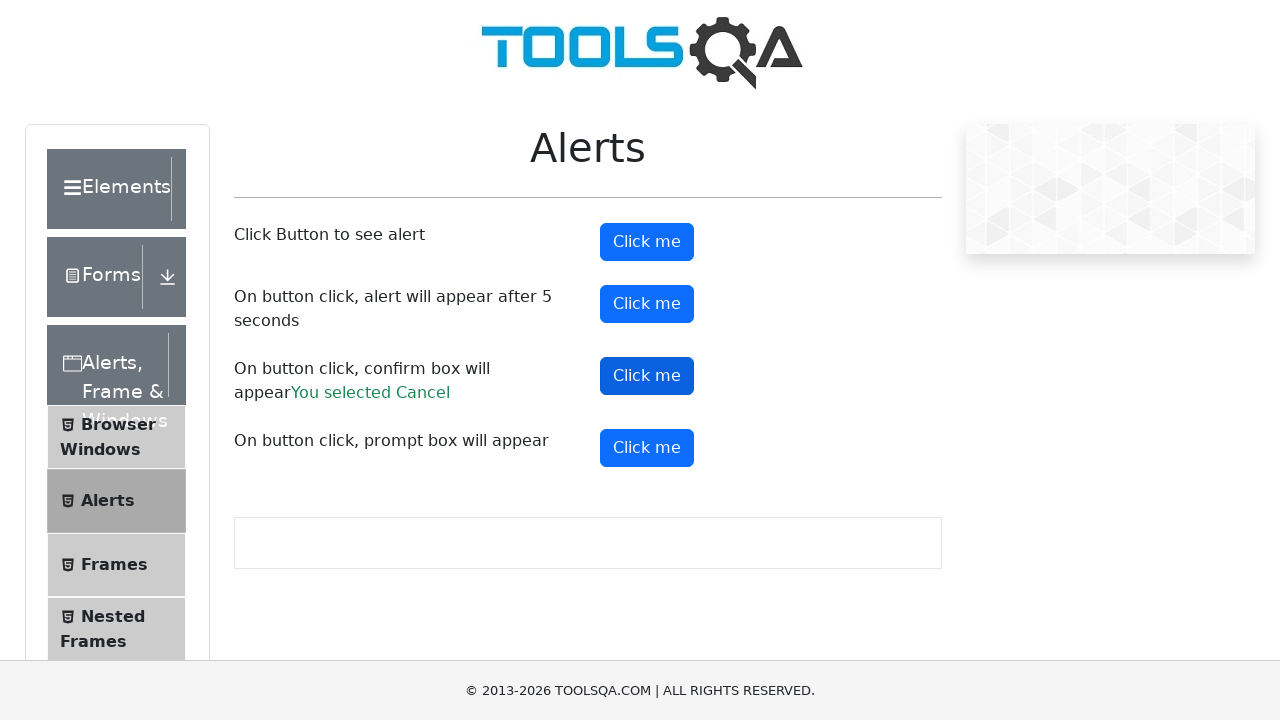

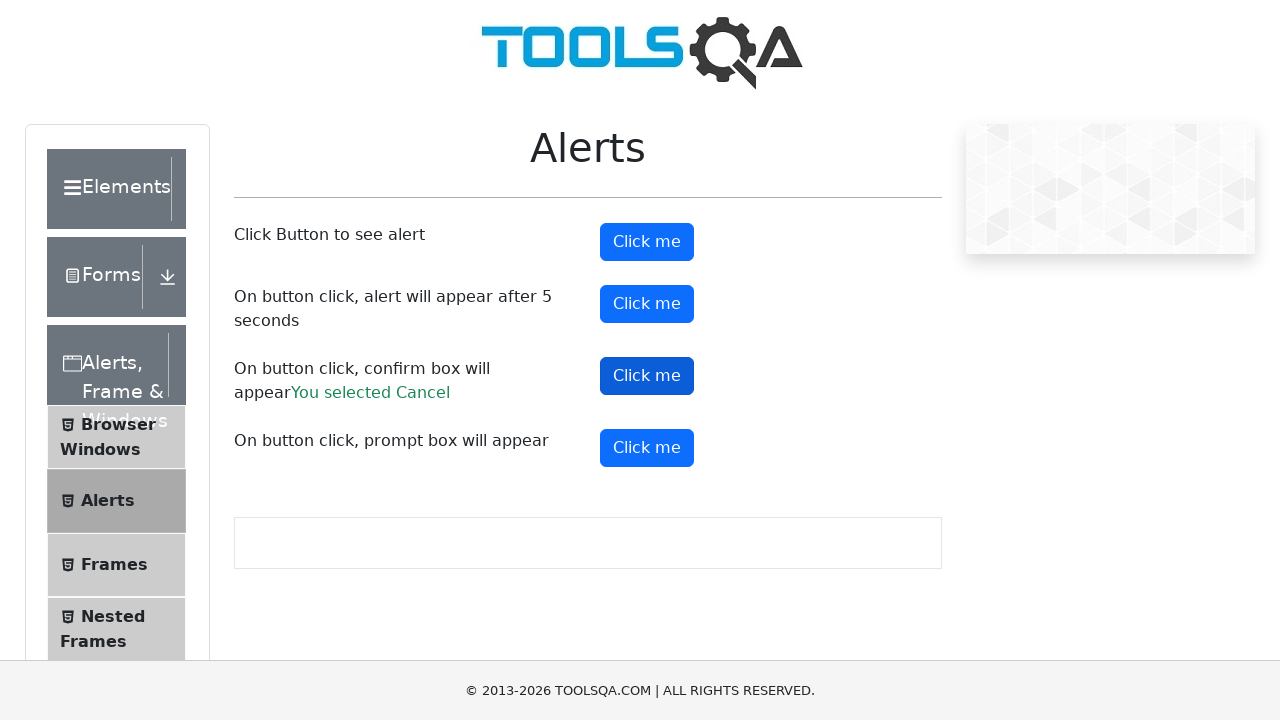